Tests iframe and alert handling by switching to an iframe, clicking a button to trigger a confirmation alert, accepting it, and verifying the result text

Starting URL: https://www.w3schools.com/js/tryit.asp?filename=tryjs_confirm

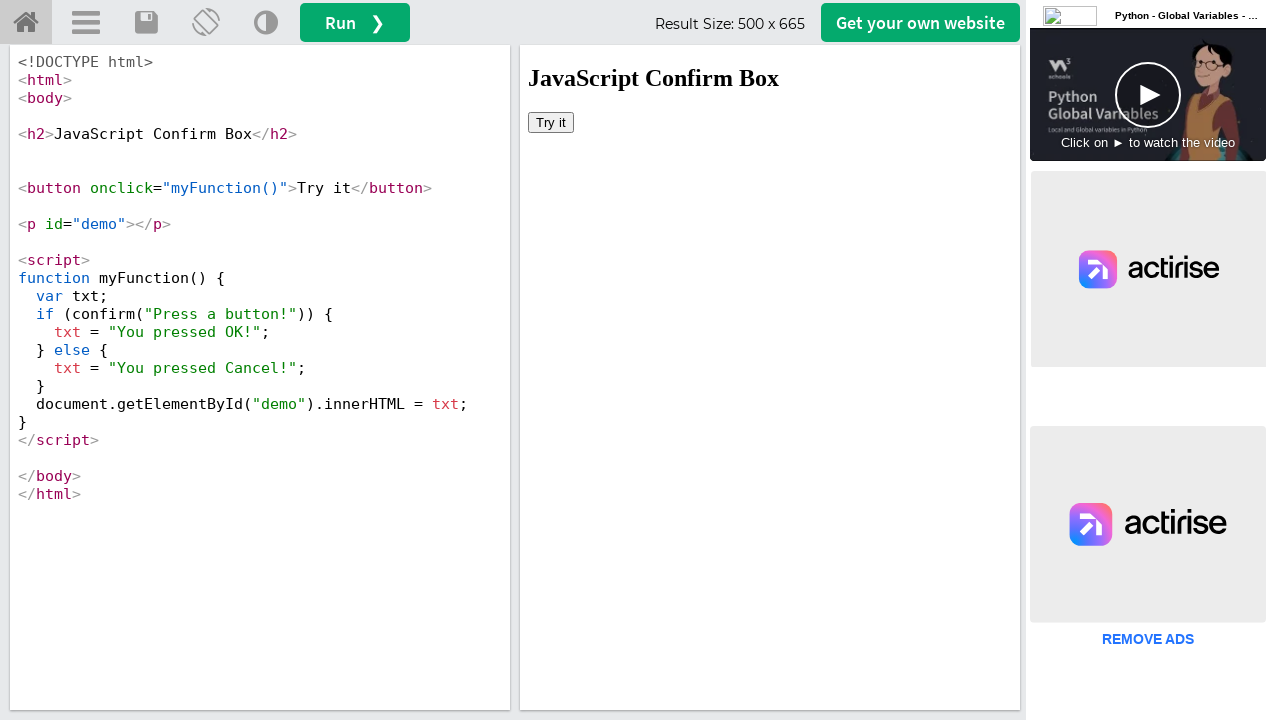

Switched to iframeResult iframe
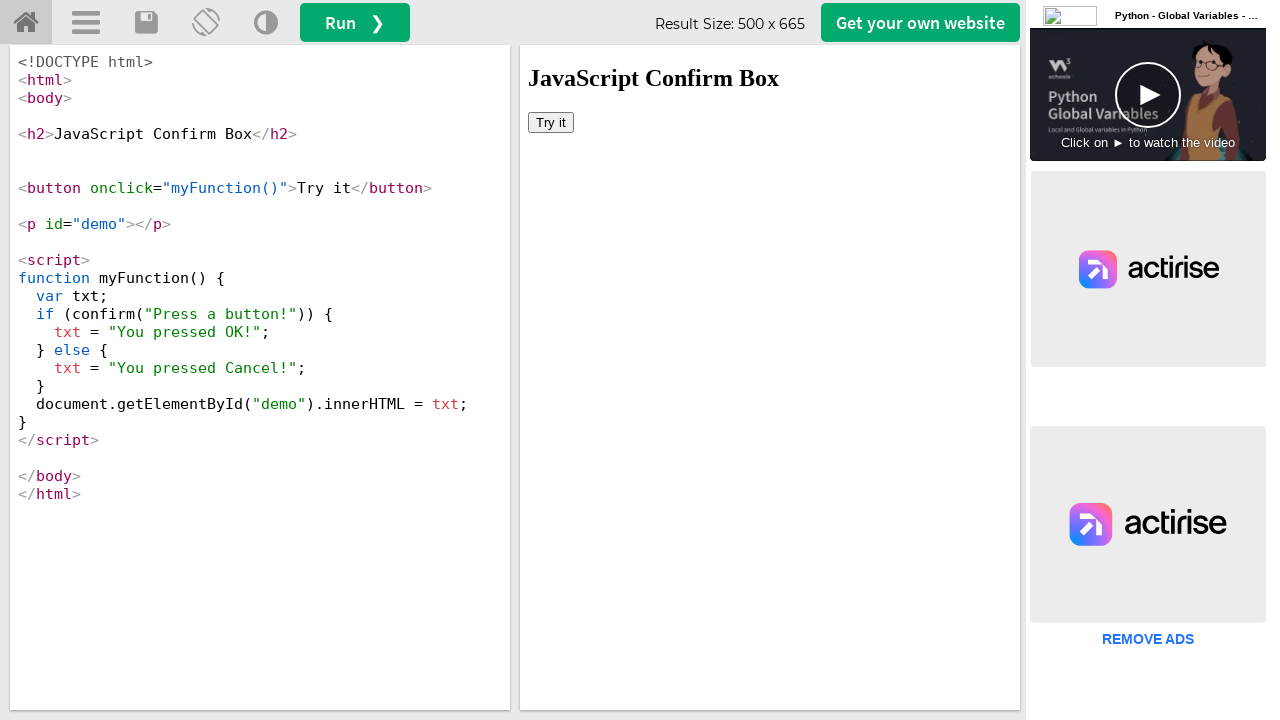

Clicked 'Try it' button inside iframe at (551, 122) on button:has-text('Try it')
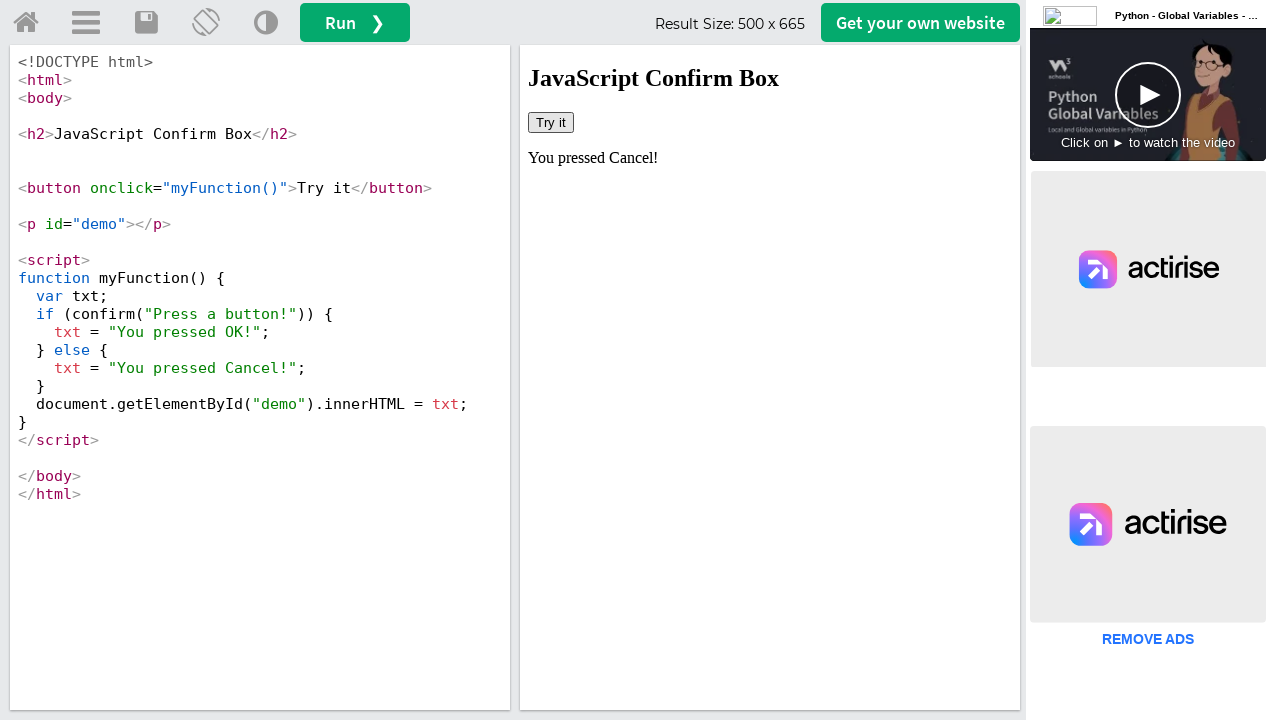

Set up dialog handler to accept confirmation alert
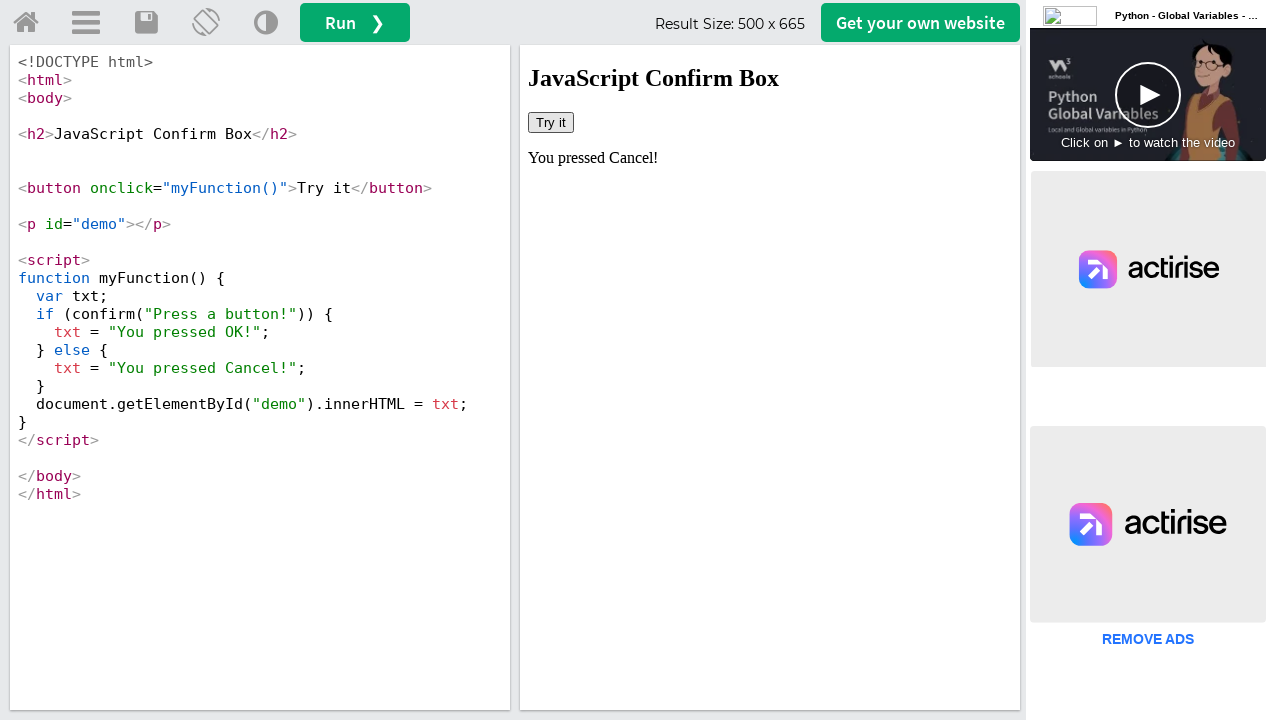

Retrieved result text from #demo element after accepting alert
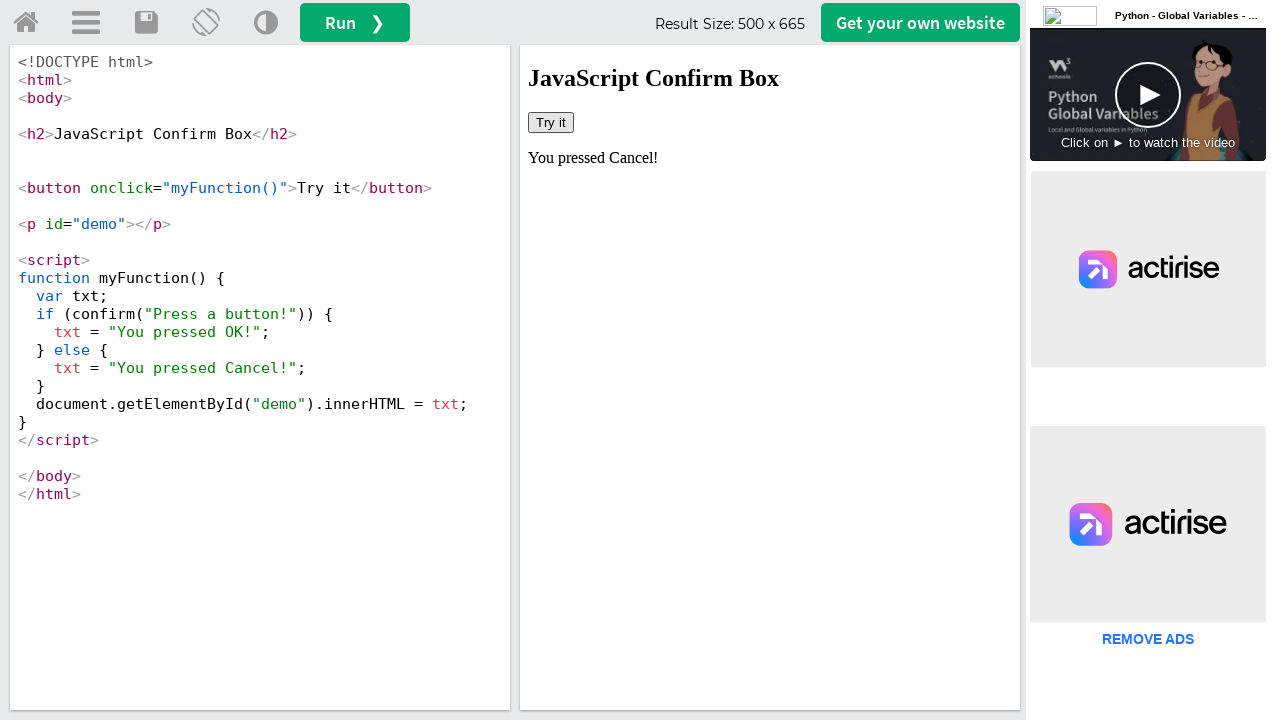

Verified alert acceptance - result contains 'OK'
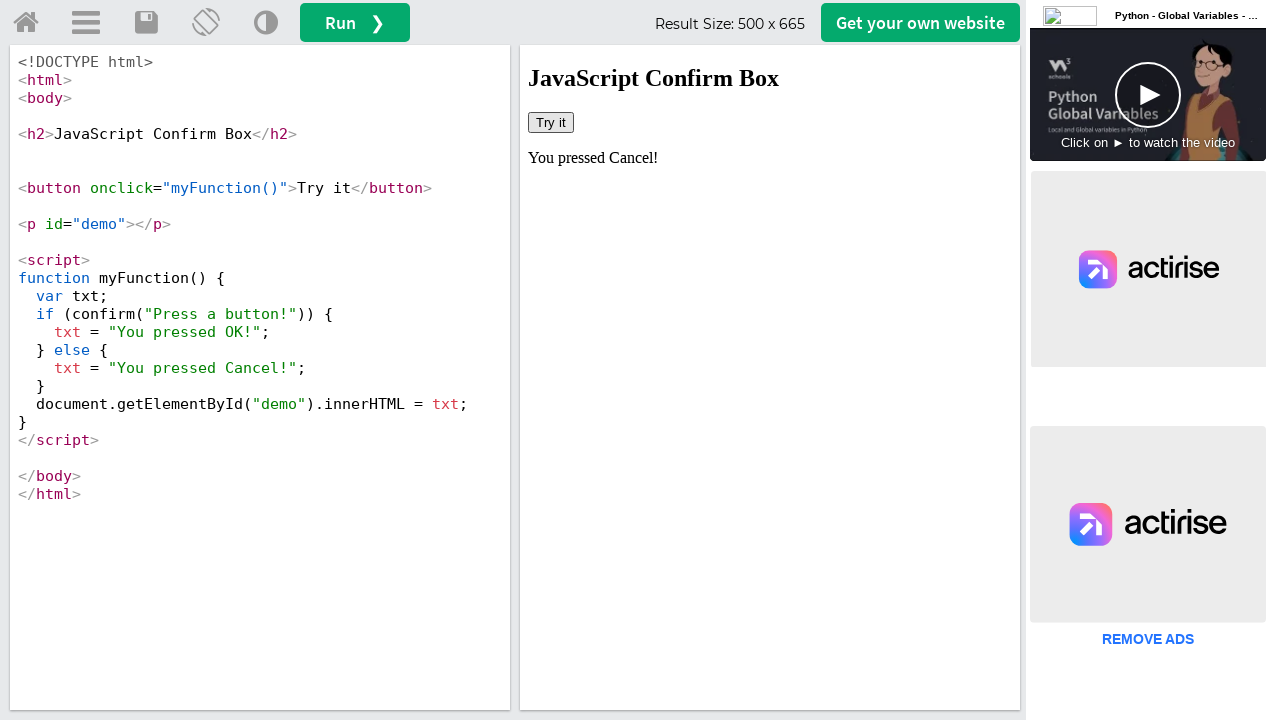

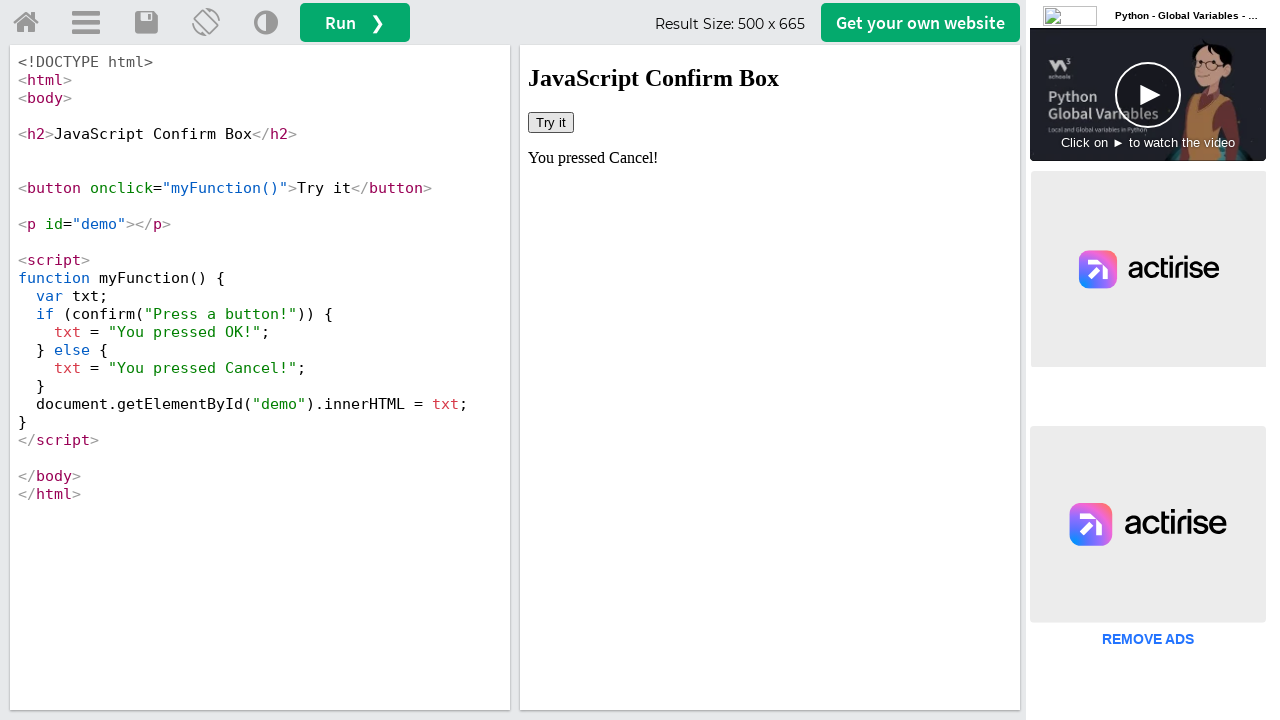